Tests window/tab handling by clicking a button that opens a new tab, switching to the new tab to verify it loaded, then switching back to the original page

Starting URL: https://www.hyrtutorials.com/p/window-handles-practice.html

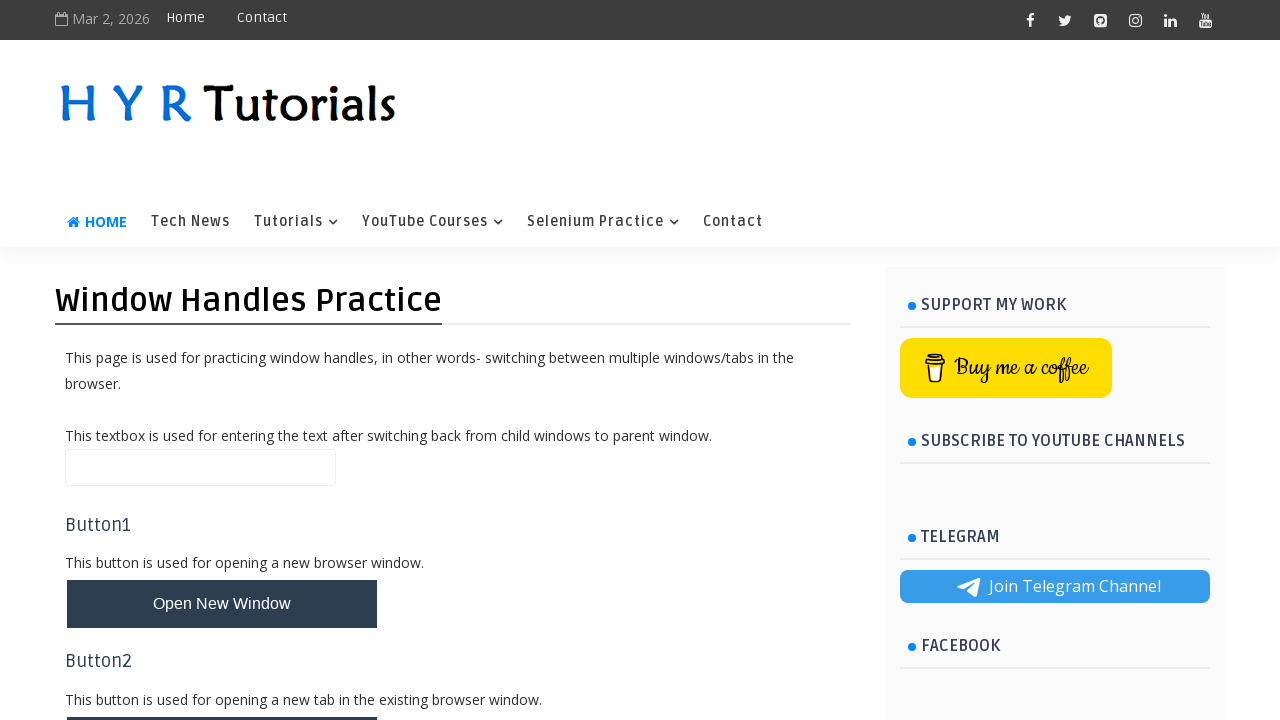

Set viewport size to 1280x800
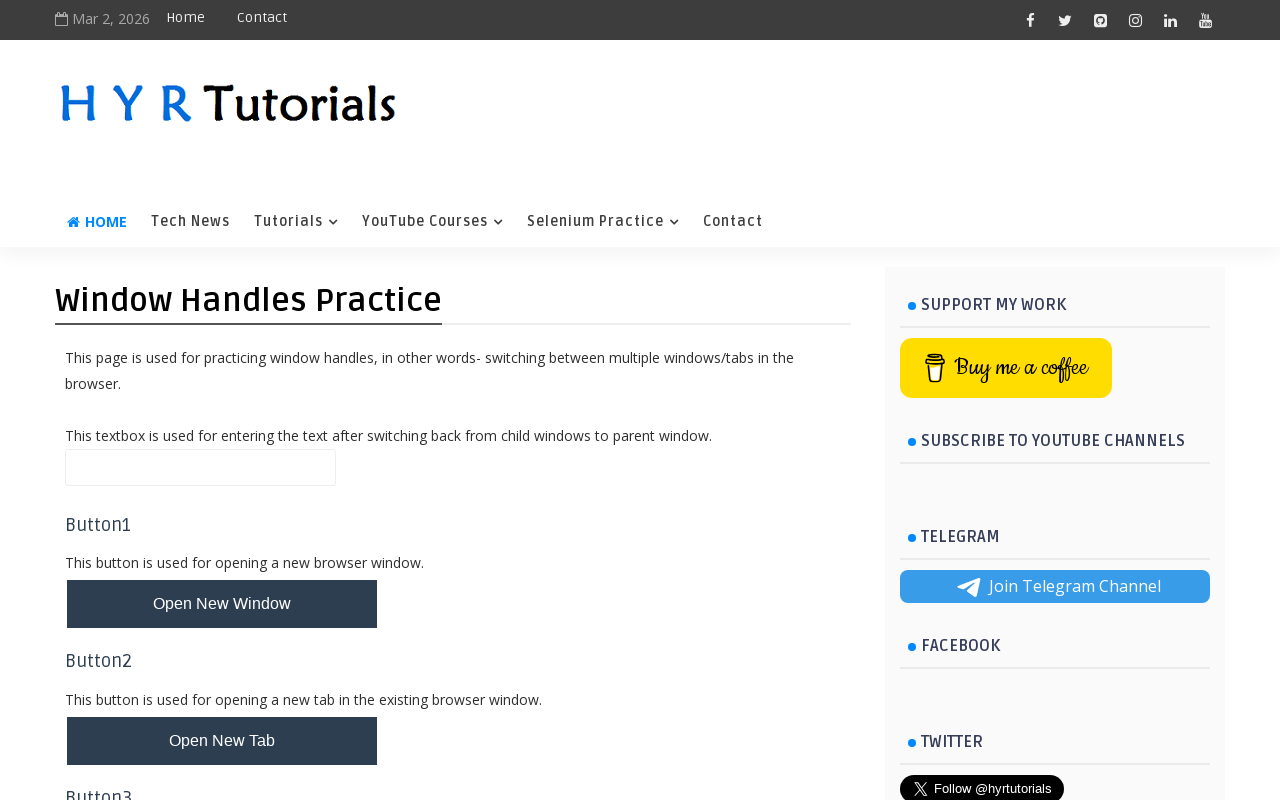

Waited for new tab button to be present
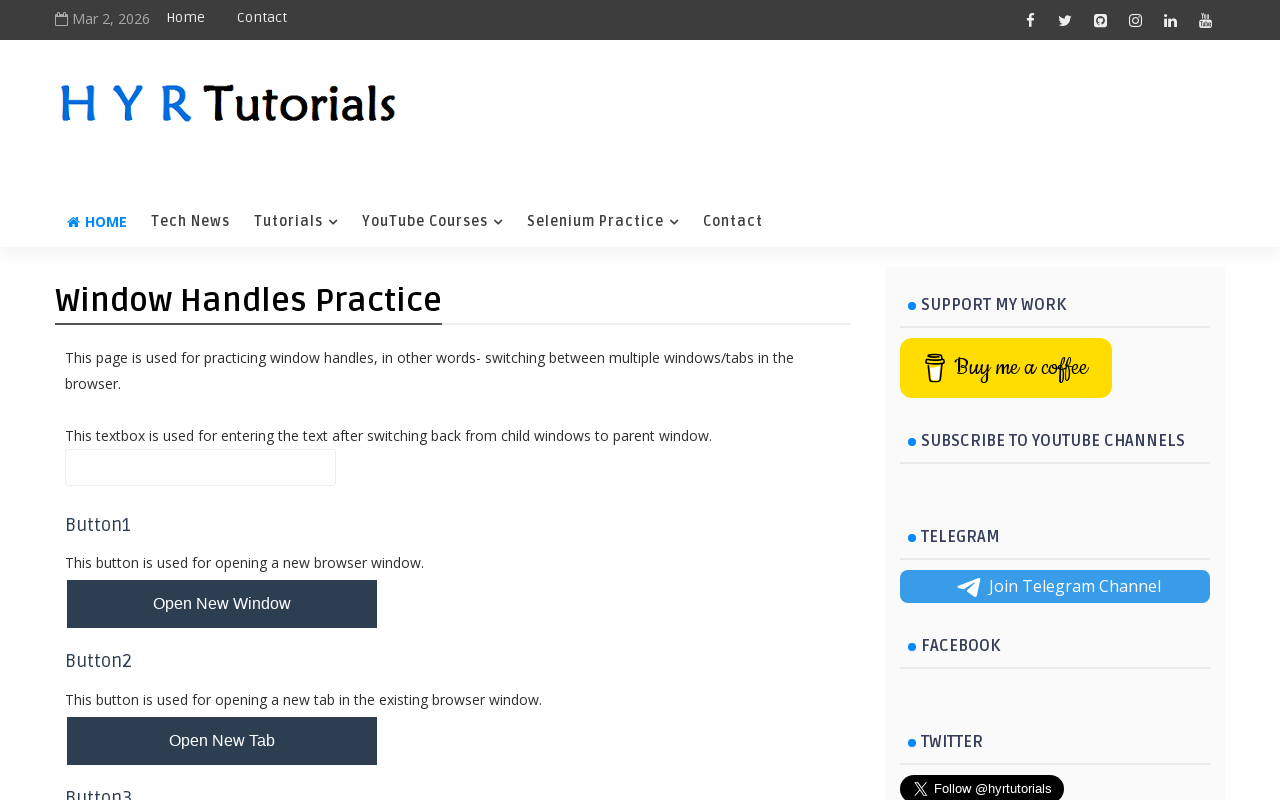

Scrolled new tab button into view
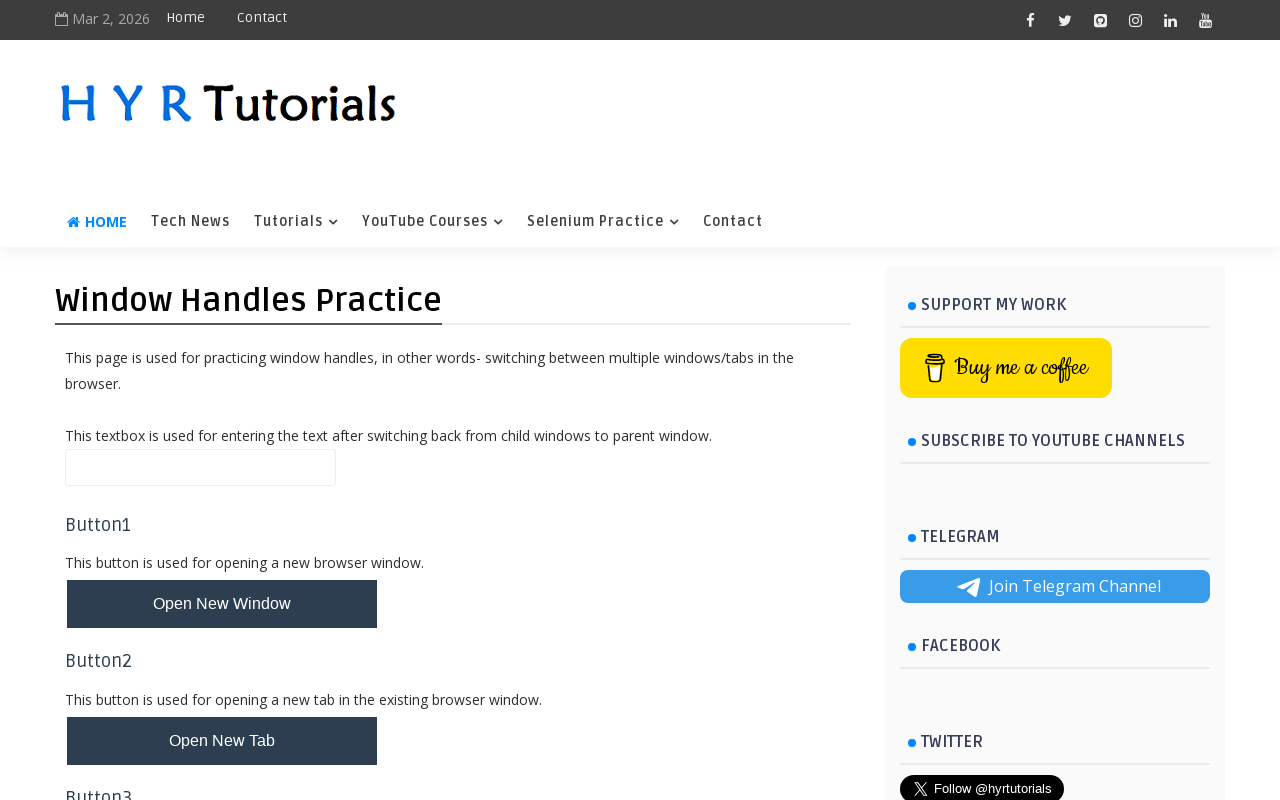

Stored reference to original page
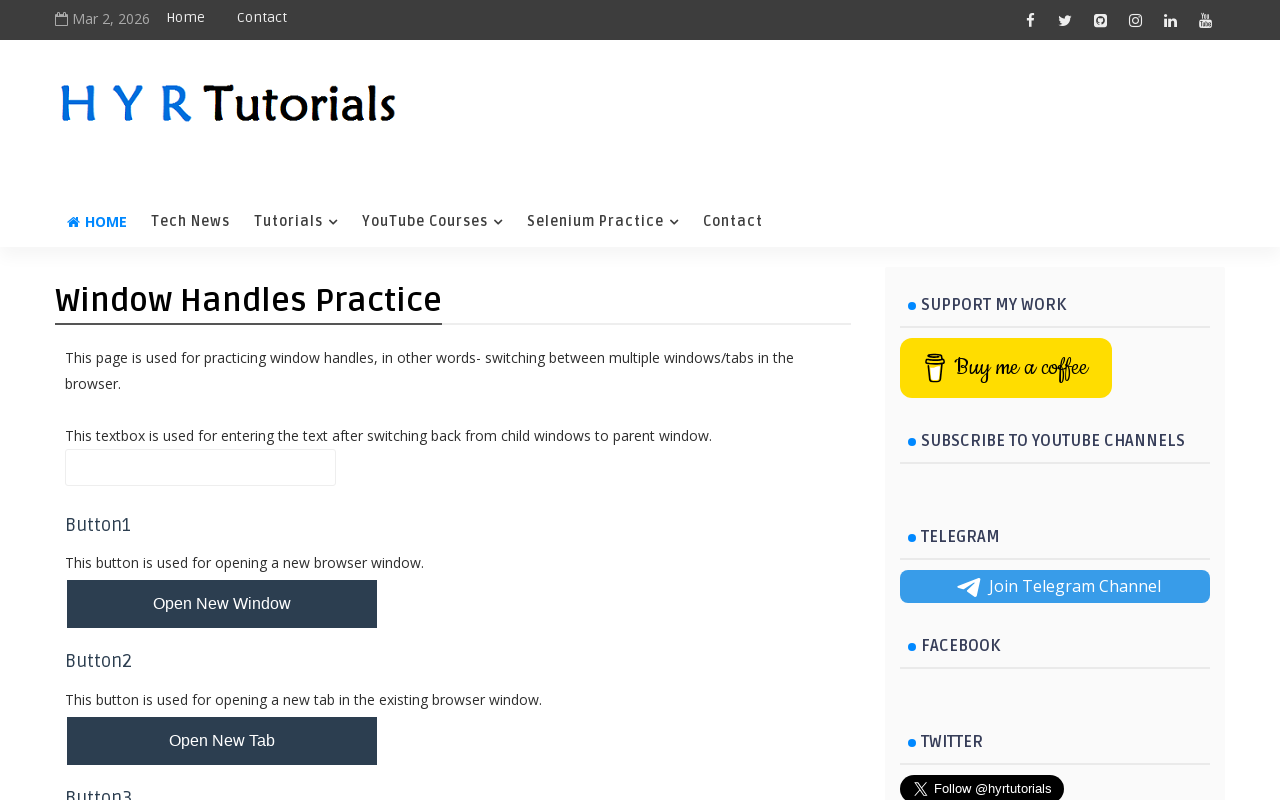

Clicked new tab button, new tab opened
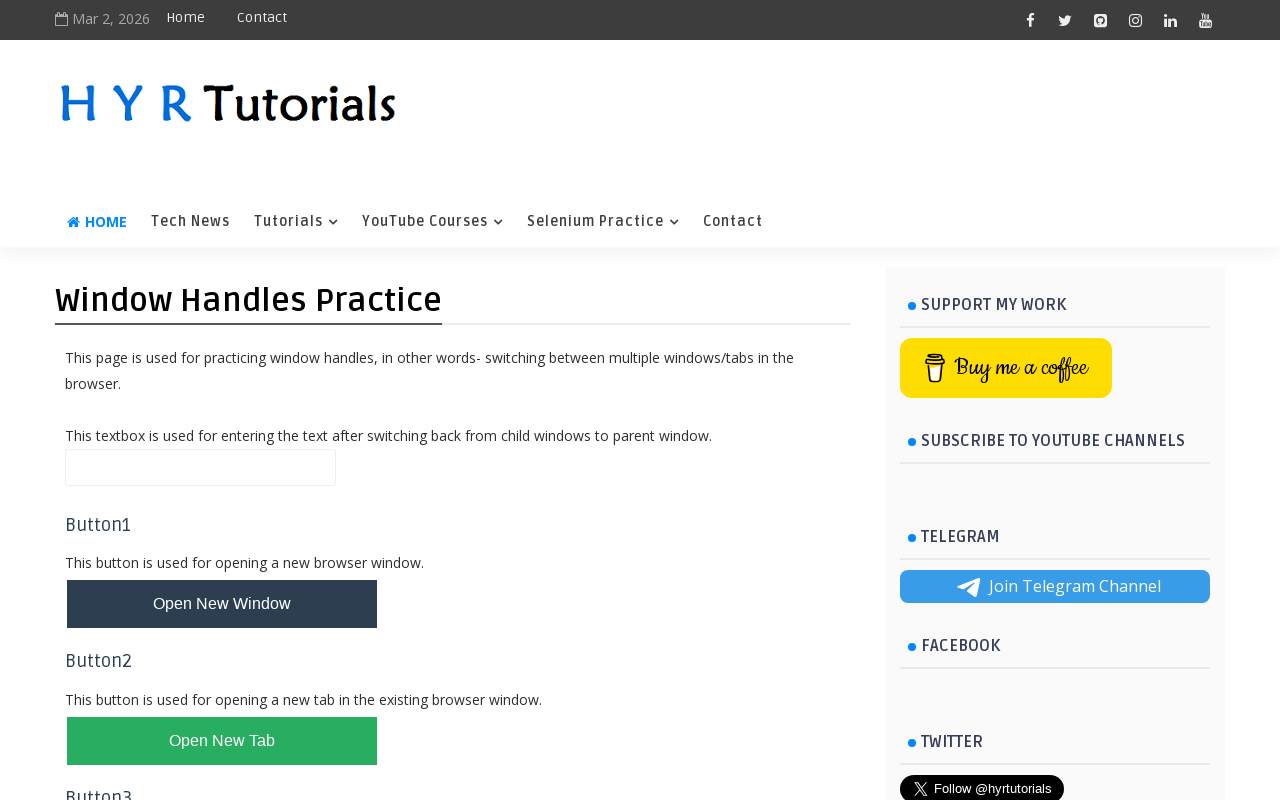

Retrieved reference to new tab
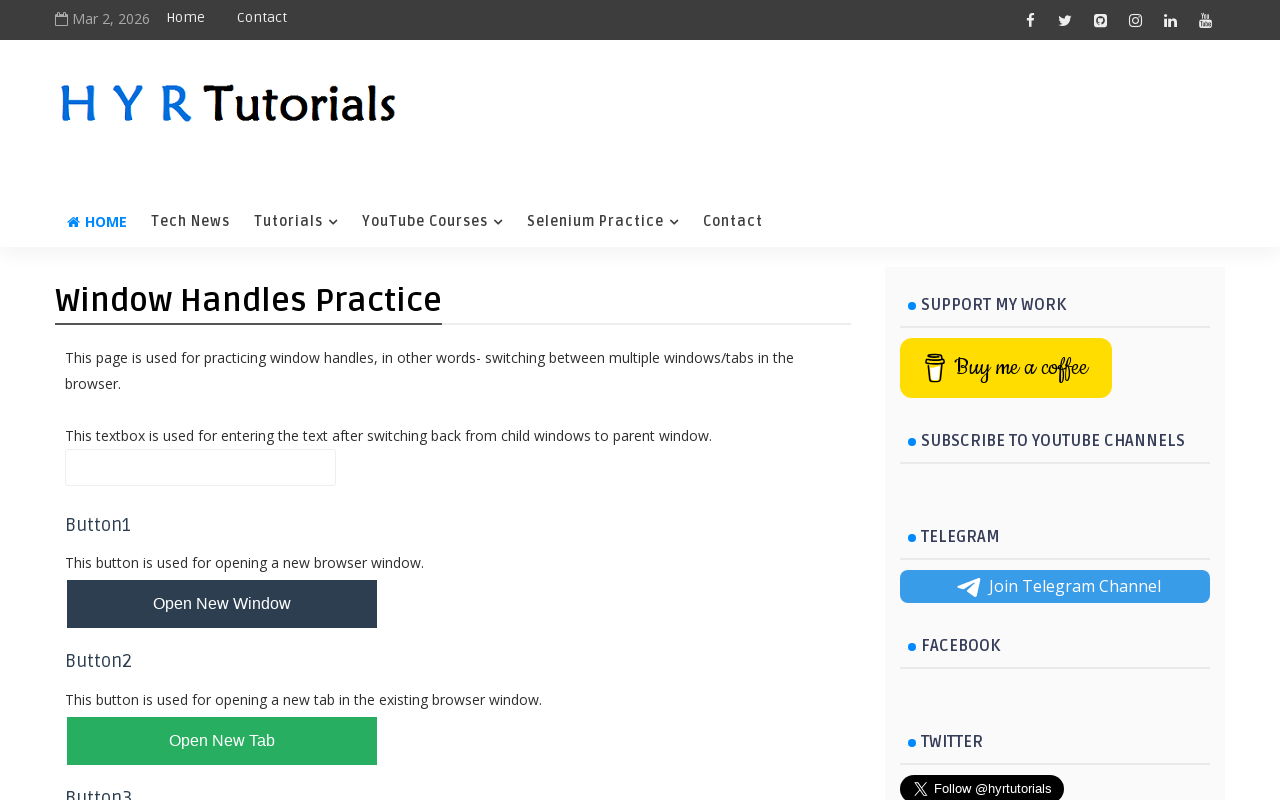

New tab finished loading
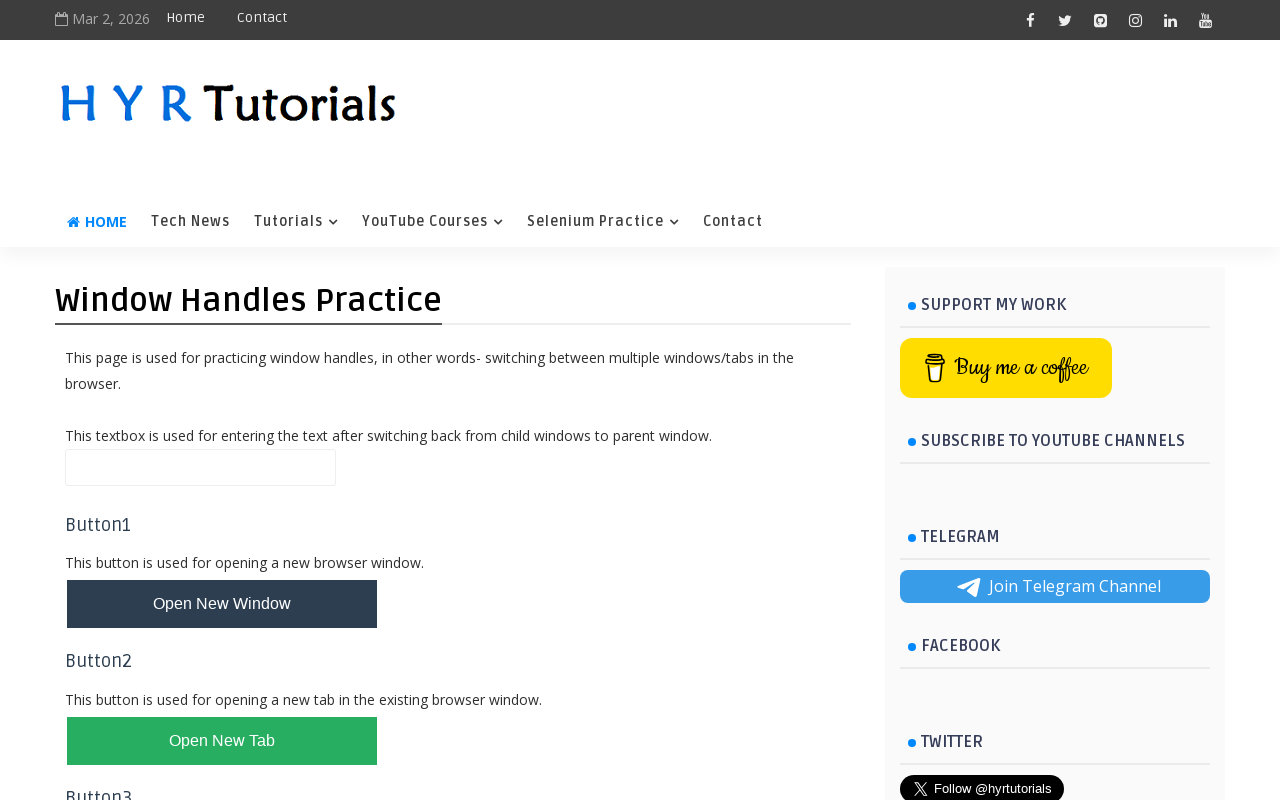

Switched back to original page
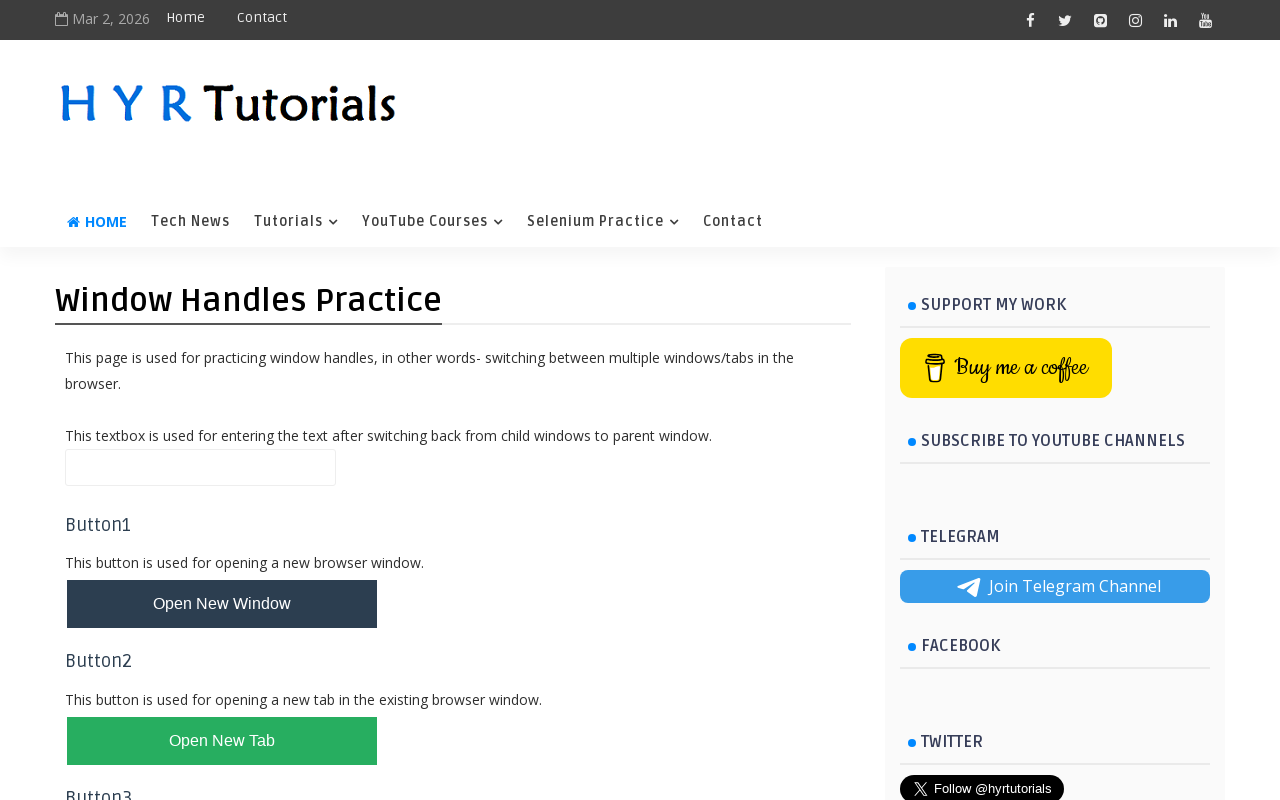

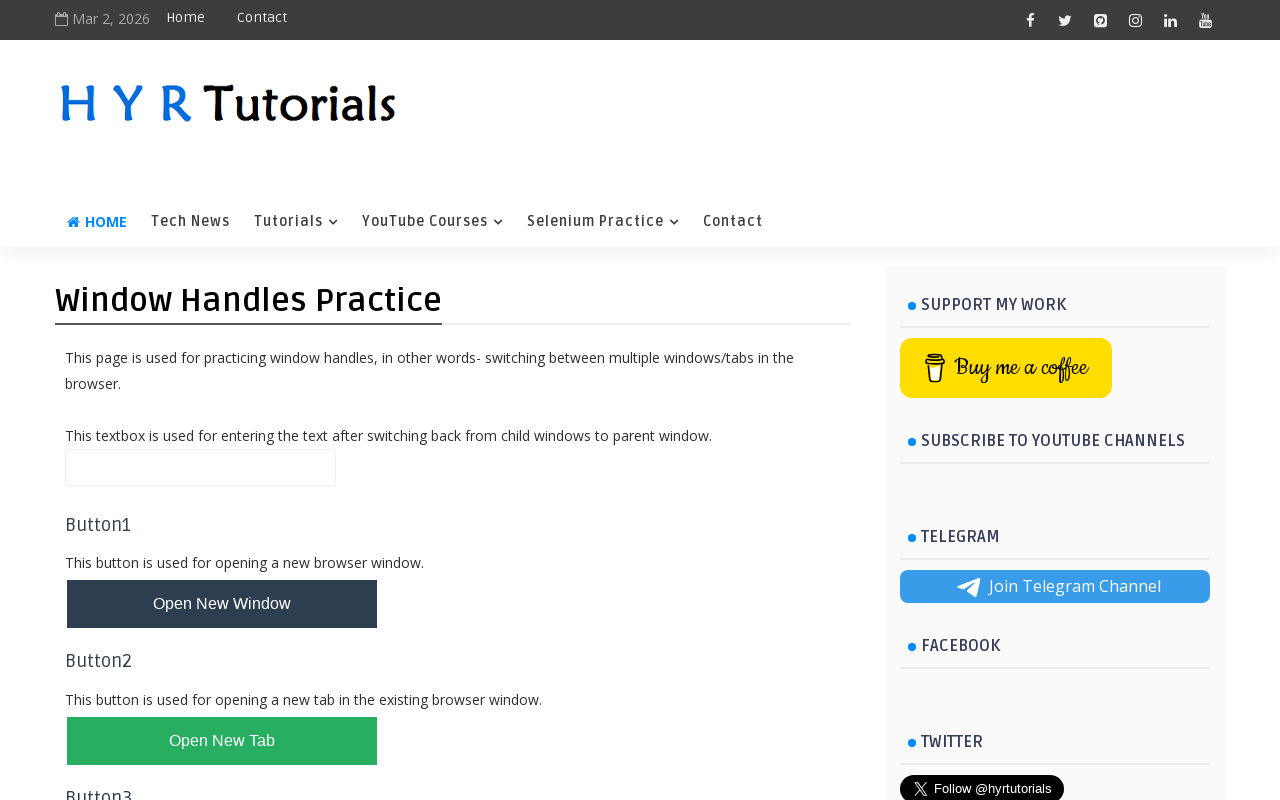